Tests various checkbox interactions on a practice page including basic checkboxes, ajax checkboxes, tri-state checkbox, toggle switch, and multi-select checkbox menu.

Starting URL: https://leafground.com/checkbox.xhtml

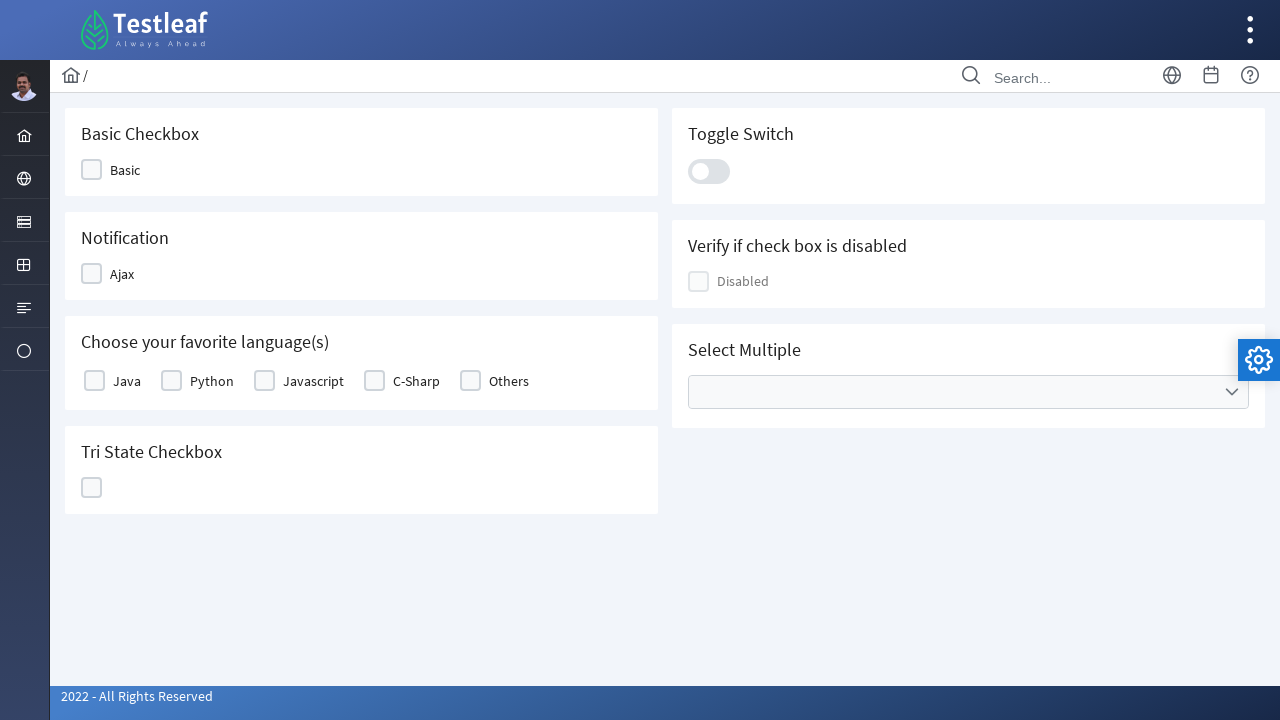

Clicked Basic checkbox at (92, 170) on xpath=//span[text()='Basic']/parent::div/div[2]
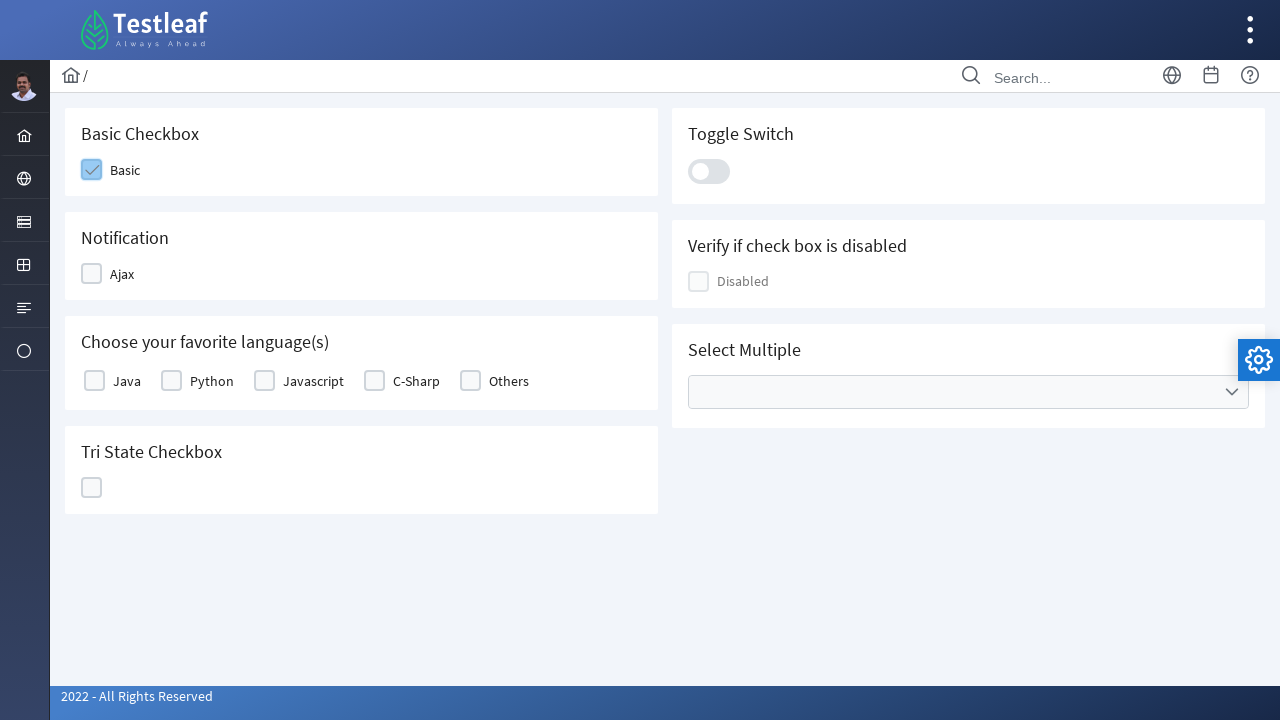

Clicked Ajax checkbox at (92, 274) on xpath=//span[text()='Ajax']/parent::div/div[2]
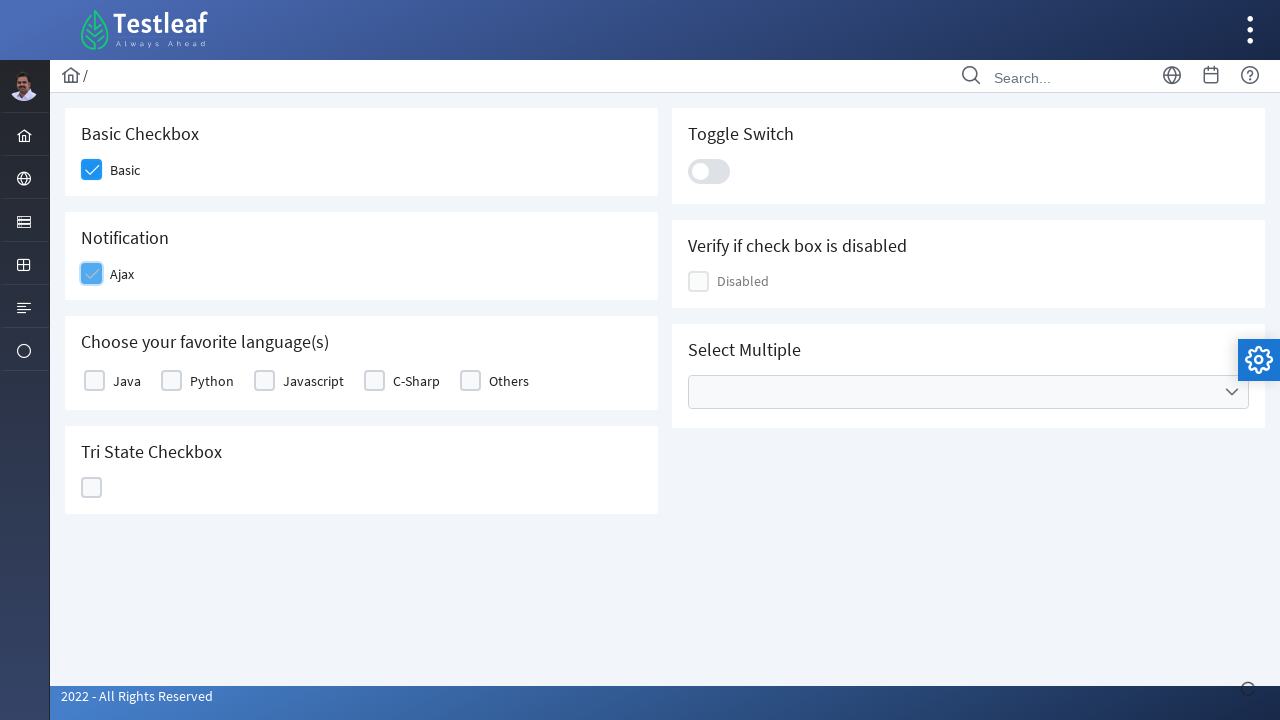

Clicked Java checkbox at (94, 381) on xpath=//label[text()='Java']/parent::td/div/div[2]
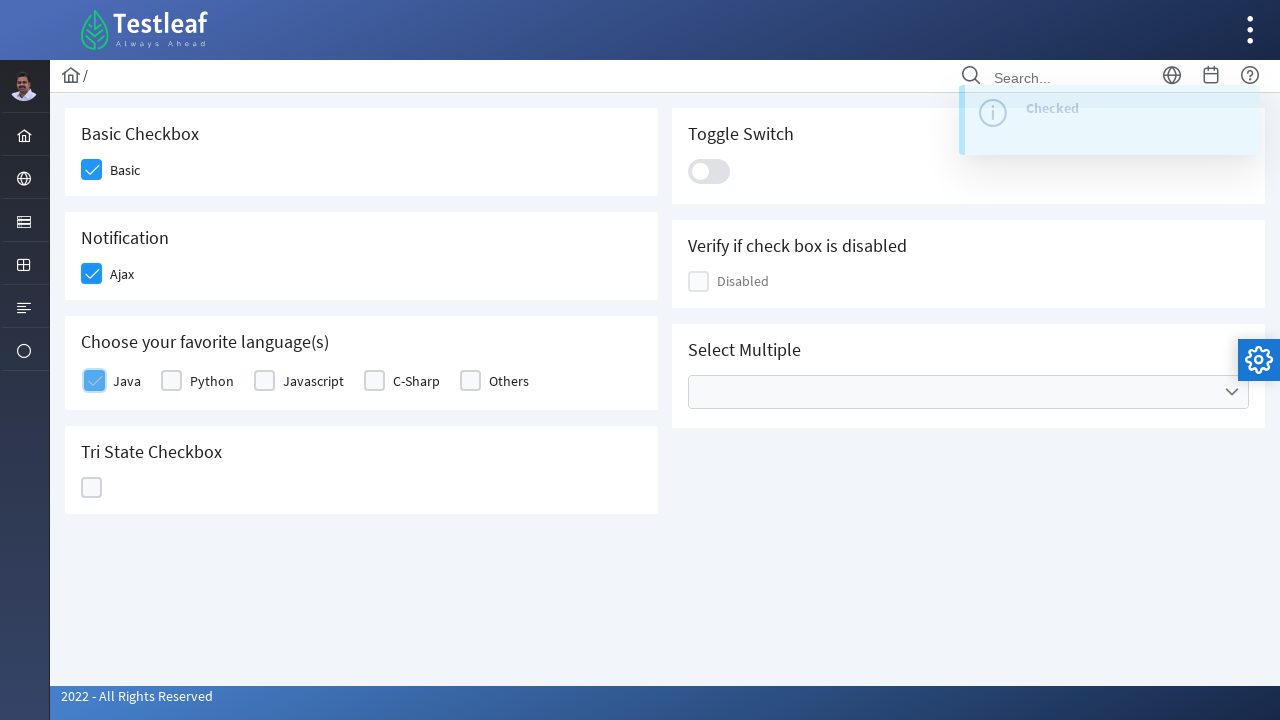

Clicked Python checkbox at (172, 381) on xpath=//label[text()='Python']/parent::td/div/div[2]
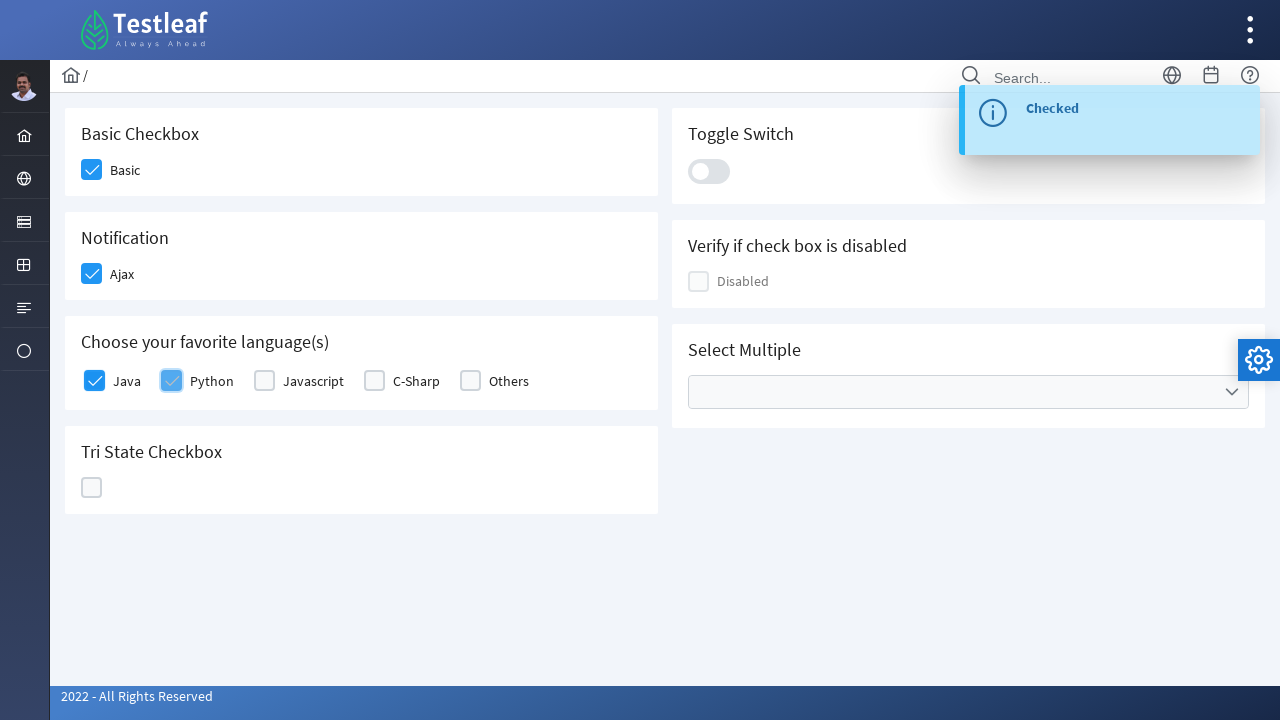

Clicked Tri State Checkbox at (92, 488) on xpath=//h5[text()='Tri State Checkbox']/following-sibling::div/div/div/div[2]
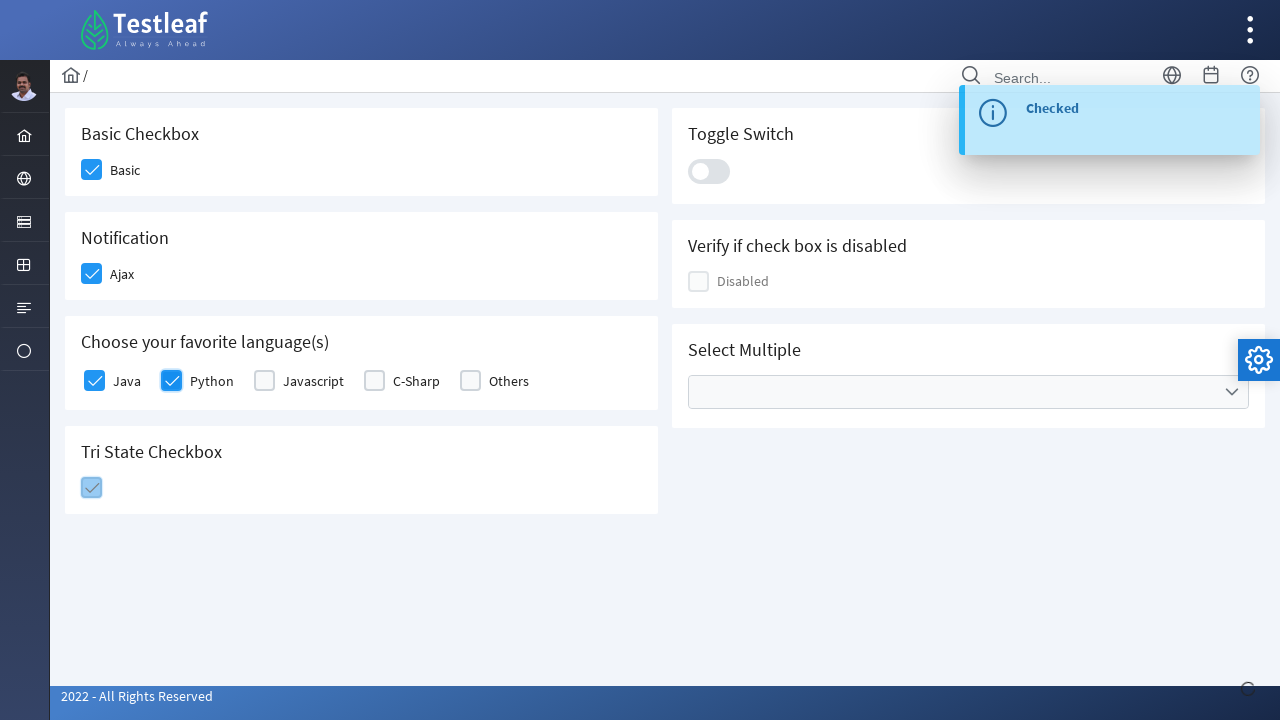

Clicked Toggle Switch at (709, 171) on .ui-toggleswitch-slider
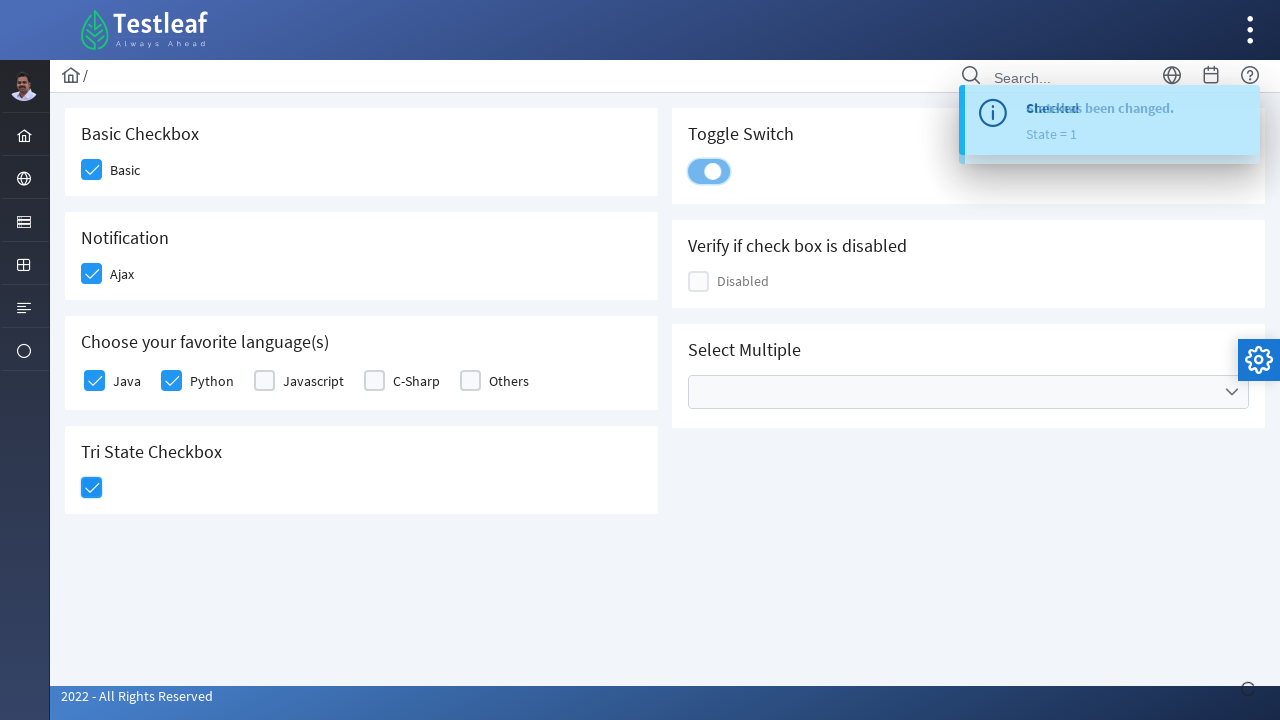

Retrieved disabled checkbox class attribute for verification
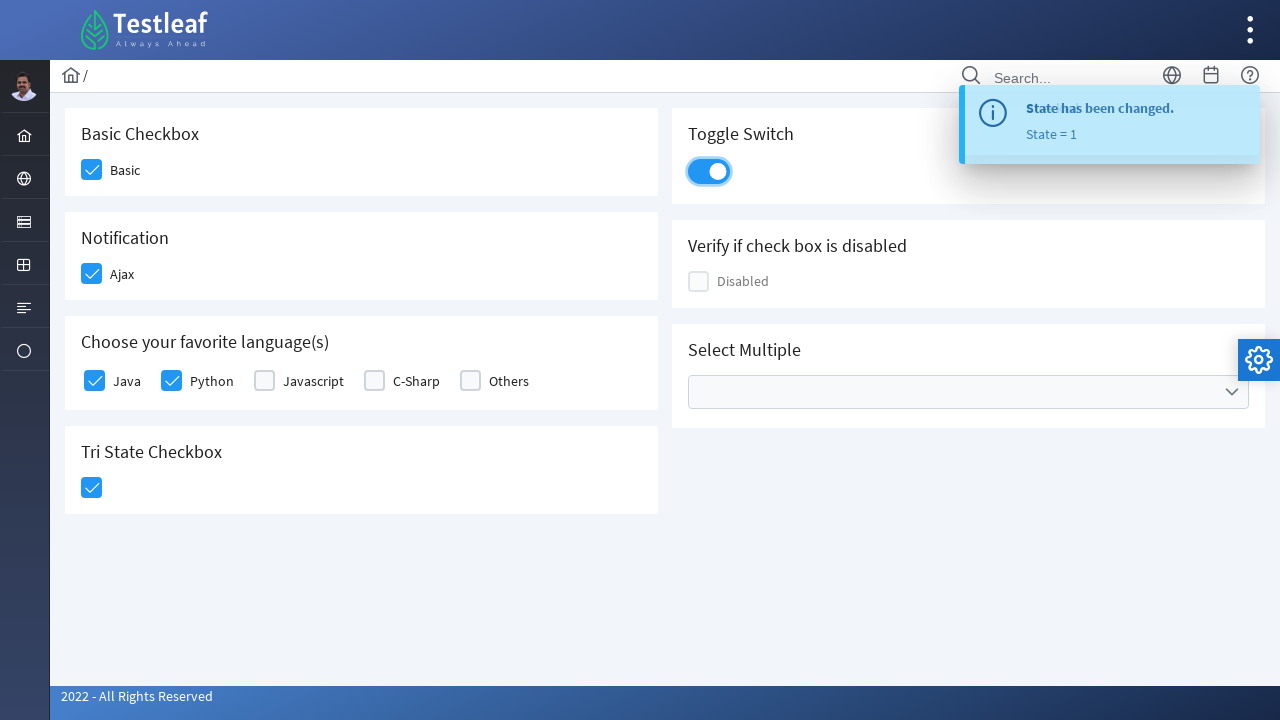

Opened Cities multi-select dropdown at (968, 392) on xpath=//ul[@data-label='Cities']
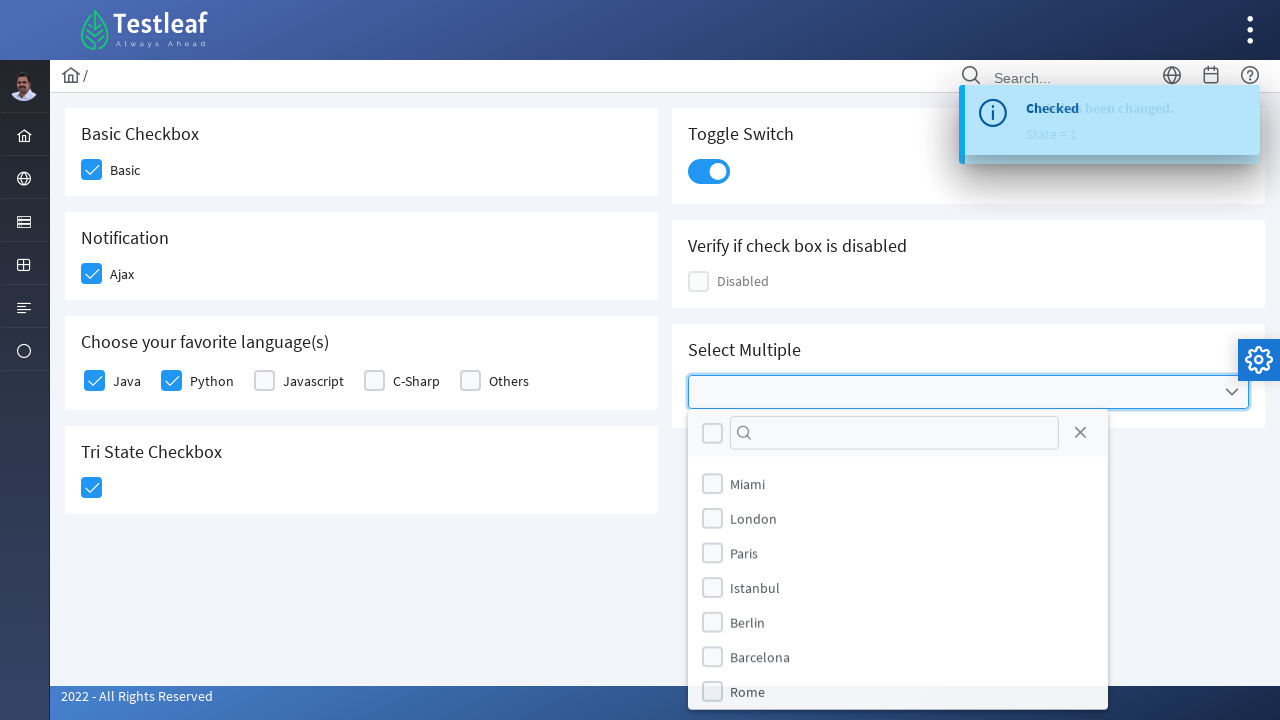

Selected London from the Cities dropdown at (712, 519) on xpath=//div[@class='ui-selectcheckboxmenu-items-wrapper']/ul/li[@data-item-value
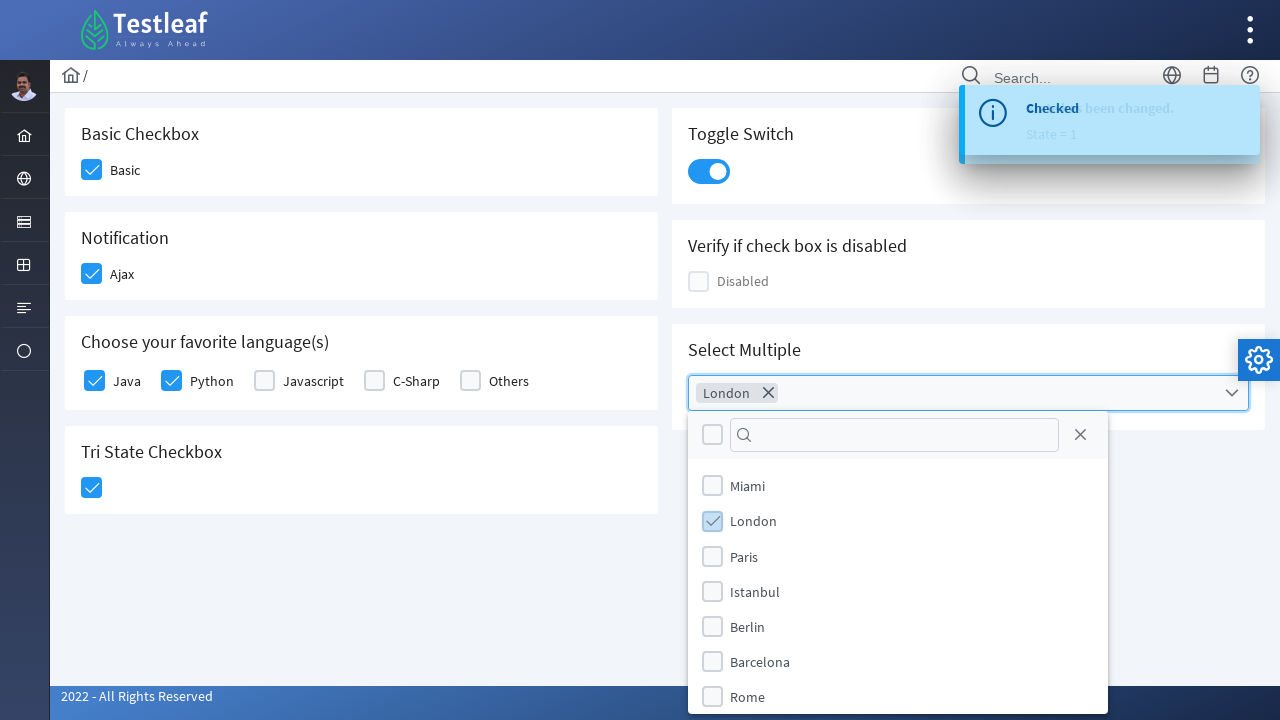

Selected Paris from the Cities dropdown at (712, 556) on xpath=//div[@class='ui-selectcheckboxmenu-items-wrapper']/ul/li[@data-item-value
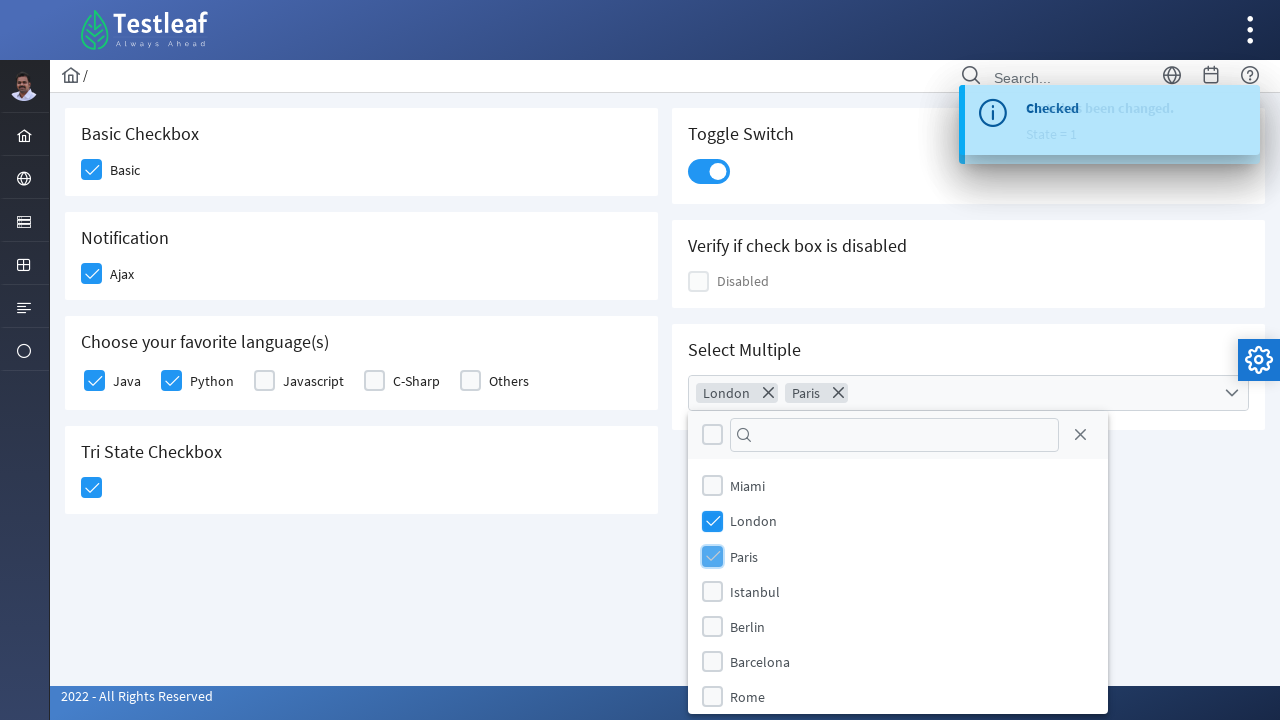

Closed the Cities dropdown menu at (1080, 435) on xpath=//a[@aria-label='Close']
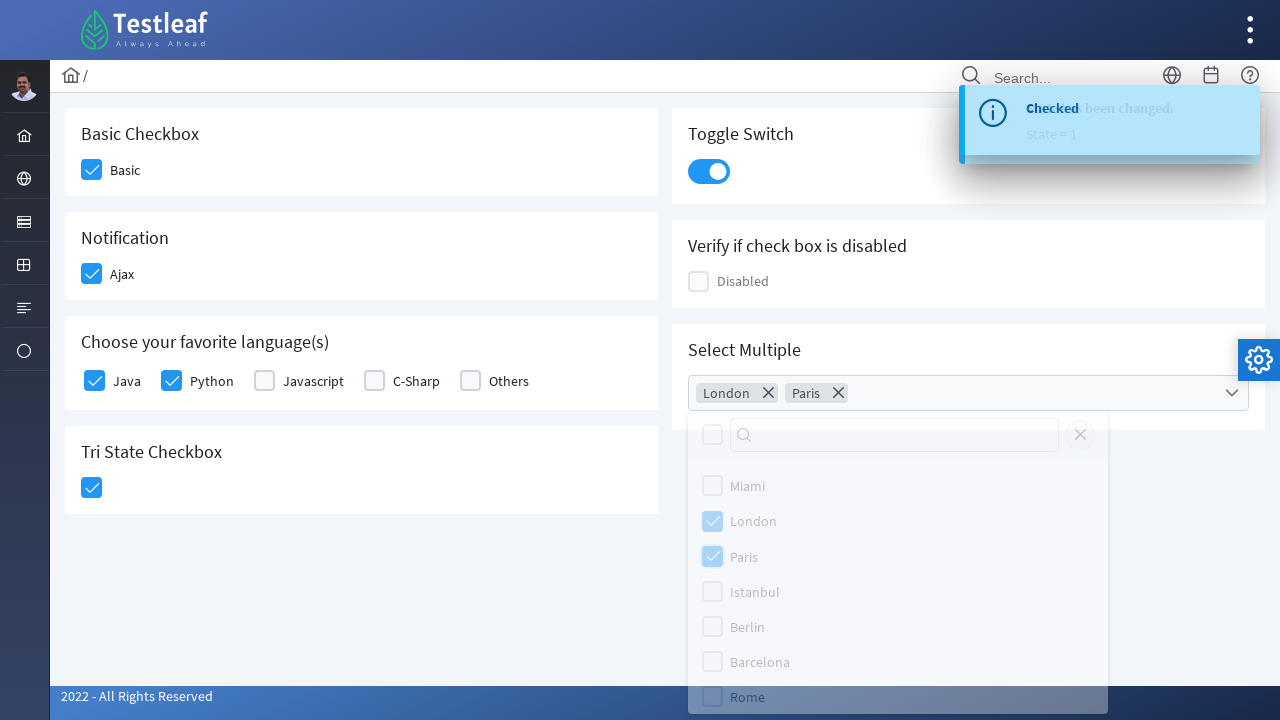

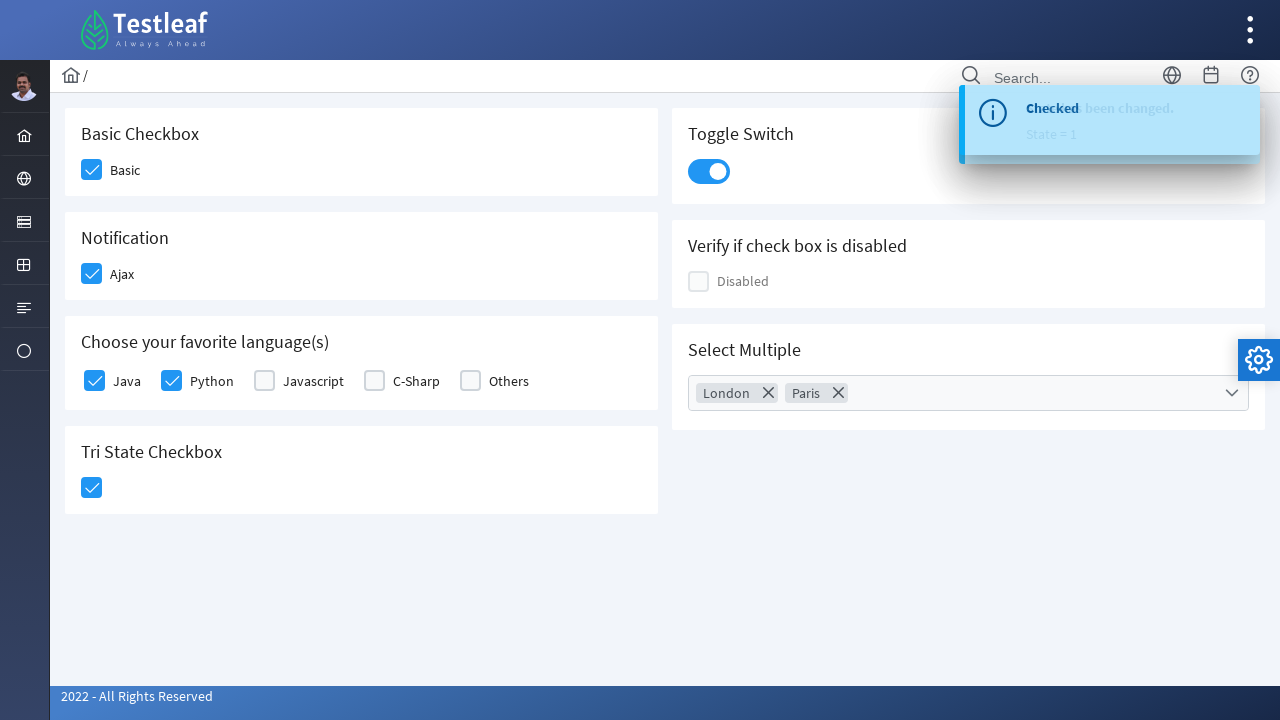